Tests frame handling by switching between frames and clicking buttons within regular and nested frames

Starting URL: https://www.leafground.com/frame.xhtml

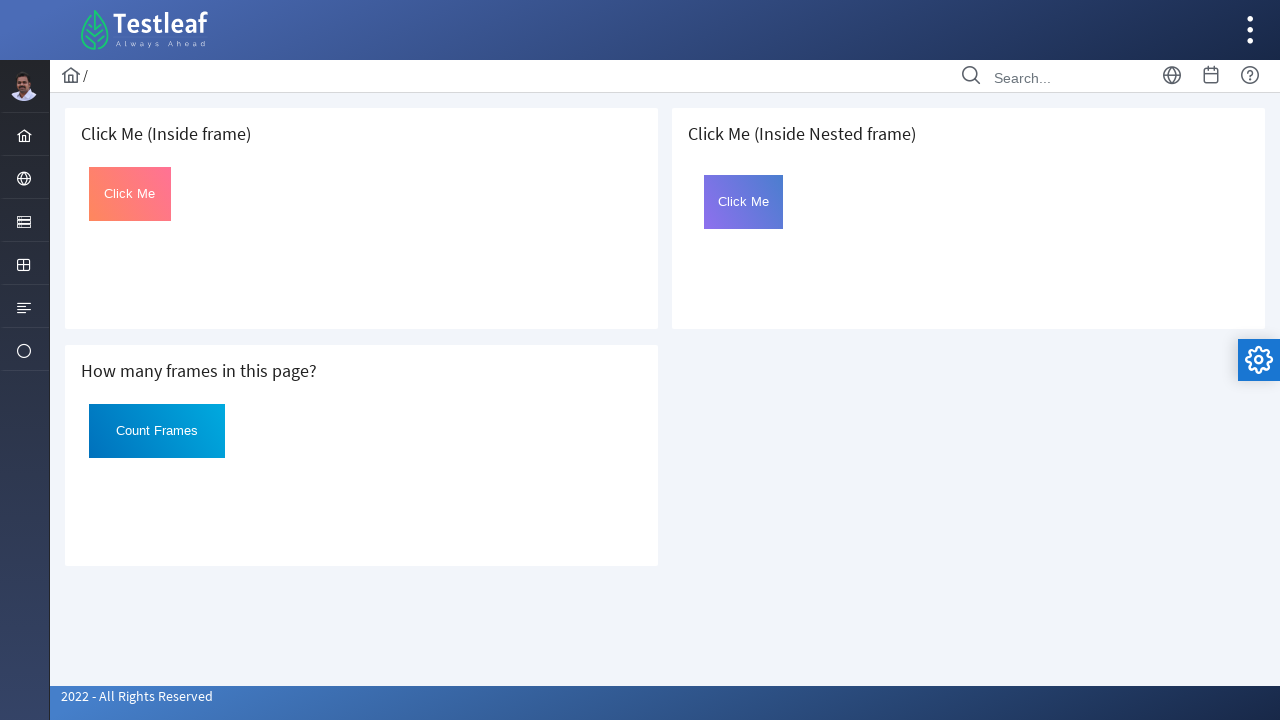

Located first iframe on the page
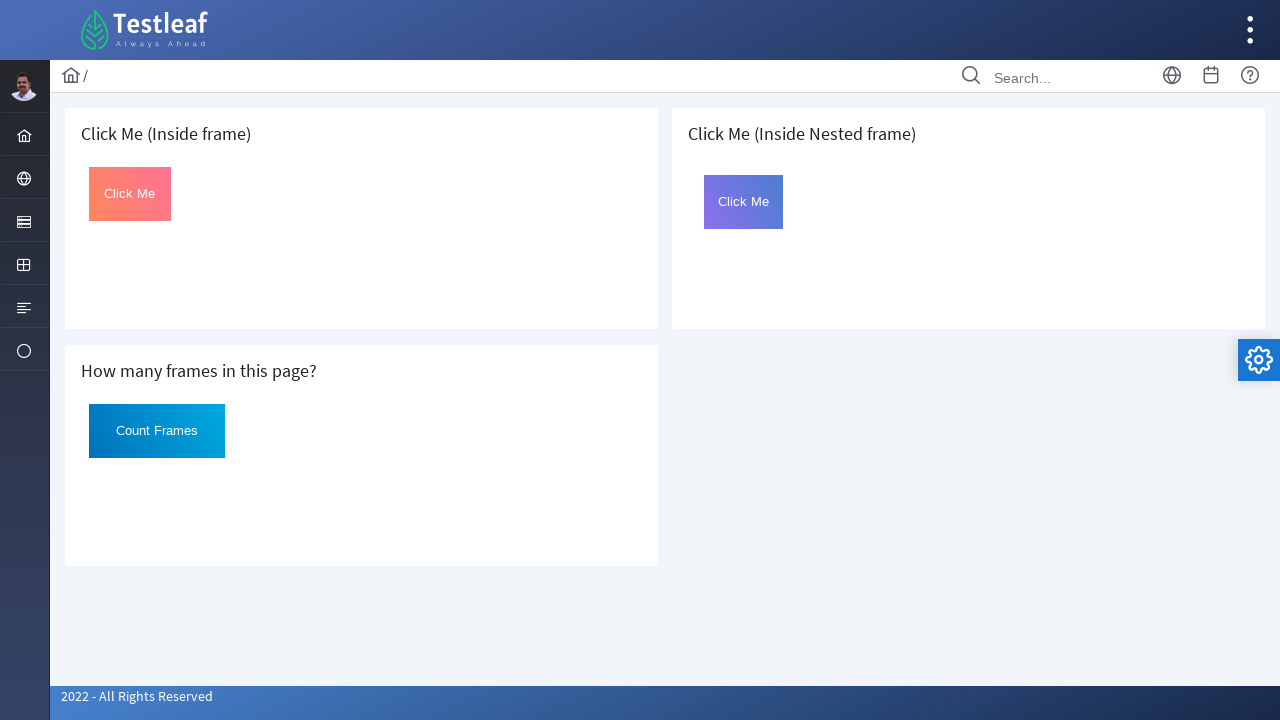

Clicked button with id 'Click' in first frame at (130, 194) on iframe >> nth=0 >> internal:control=enter-frame >> #Click
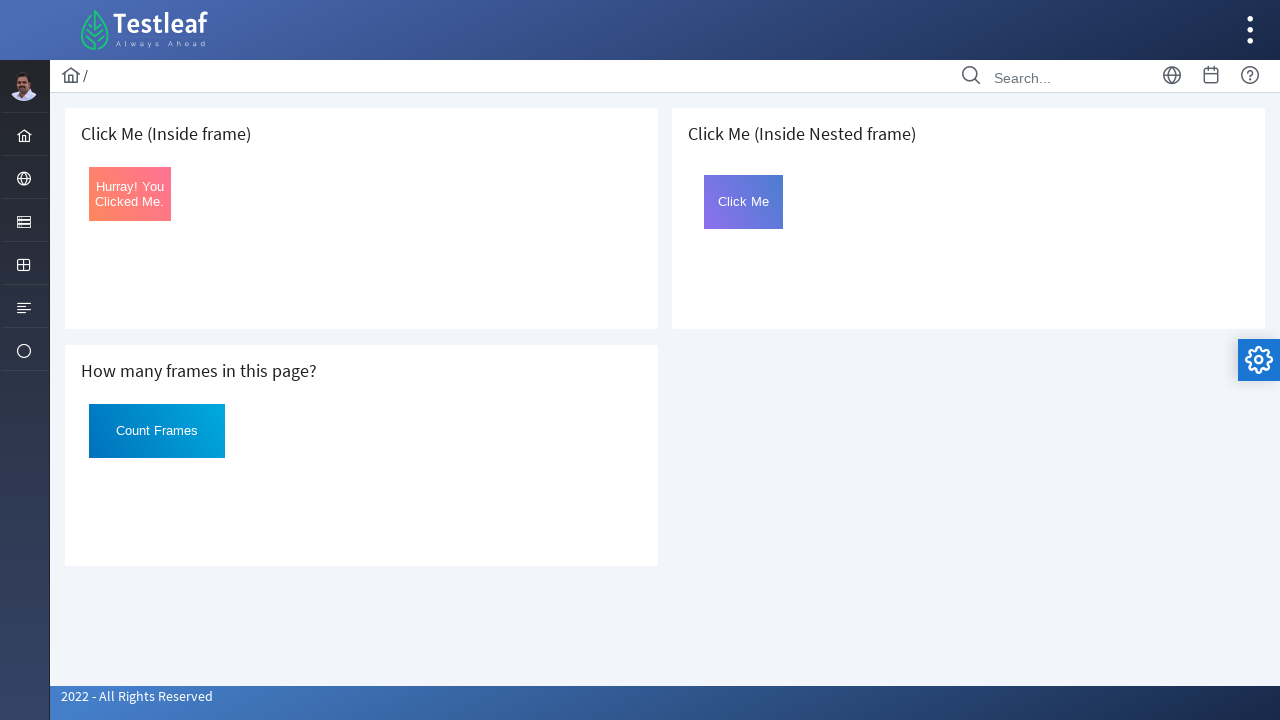

Located parent frame containing nested frames
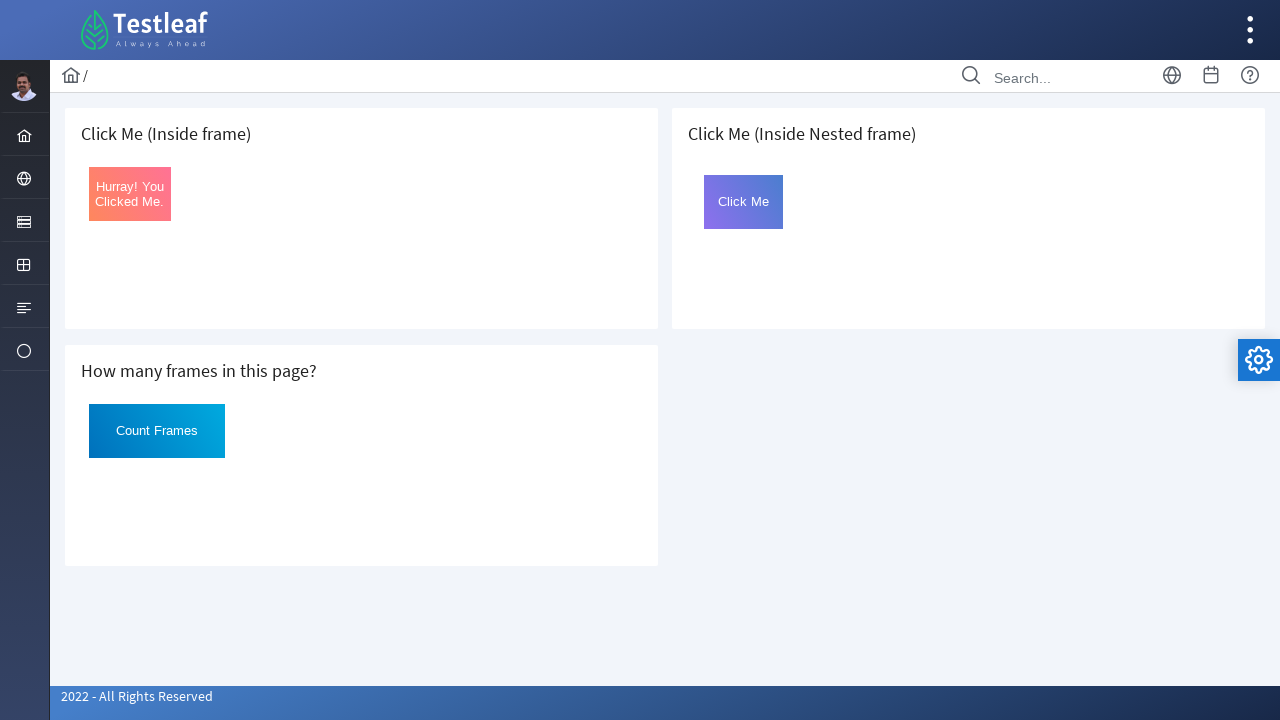

Located nested frame with name 'frame2'
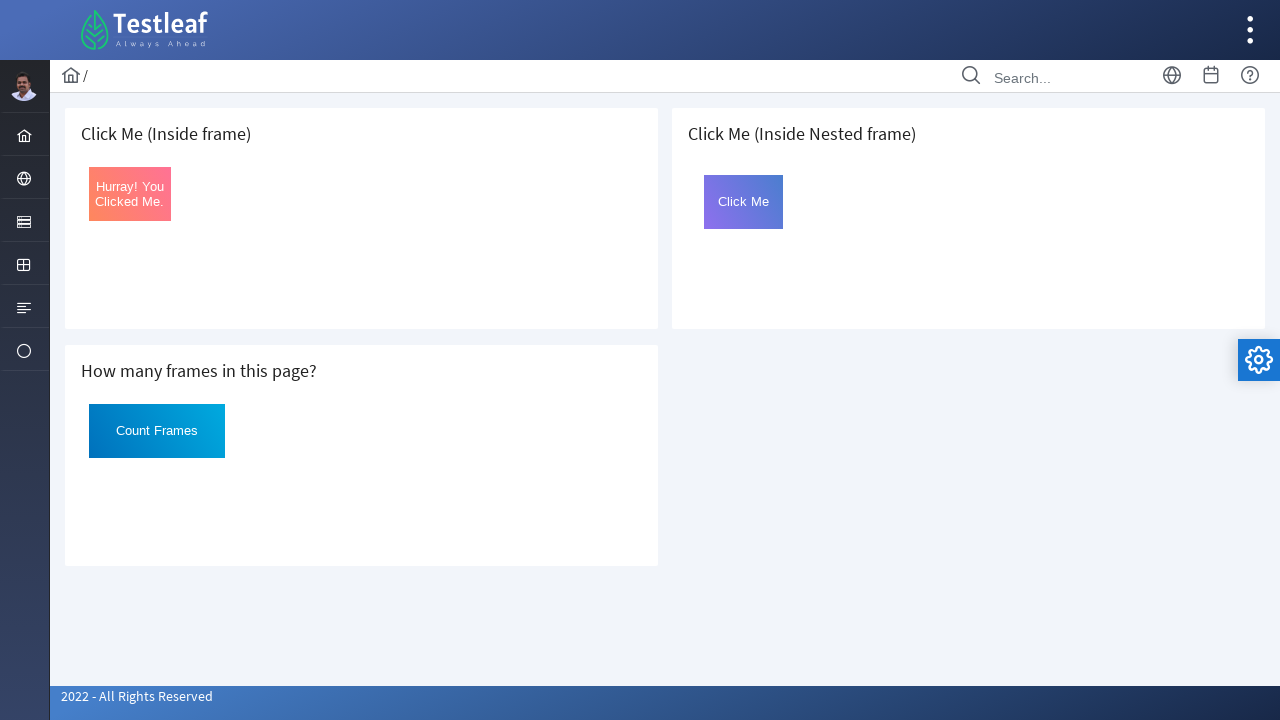

Clicked button with id 'Click' in nested frame at (744, 202) on xpath=//h5[text()=' Click Me (Inside Nested frame)']/following::iframe >> intern
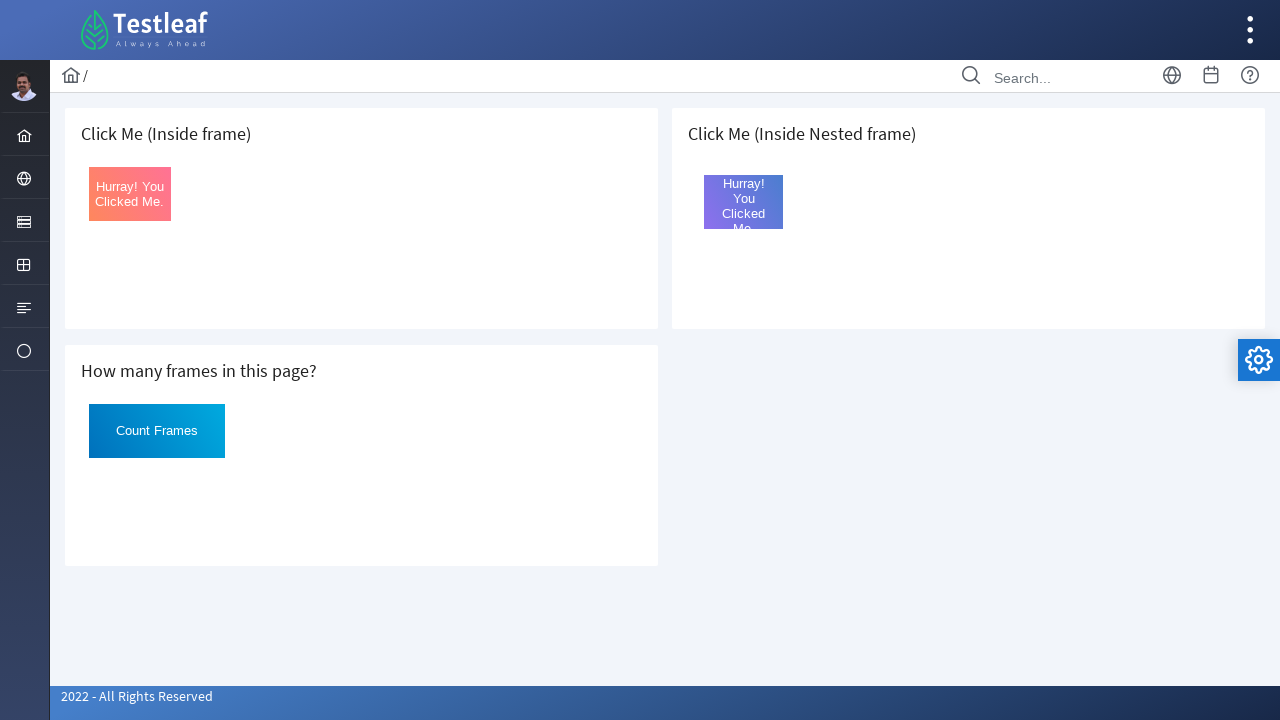

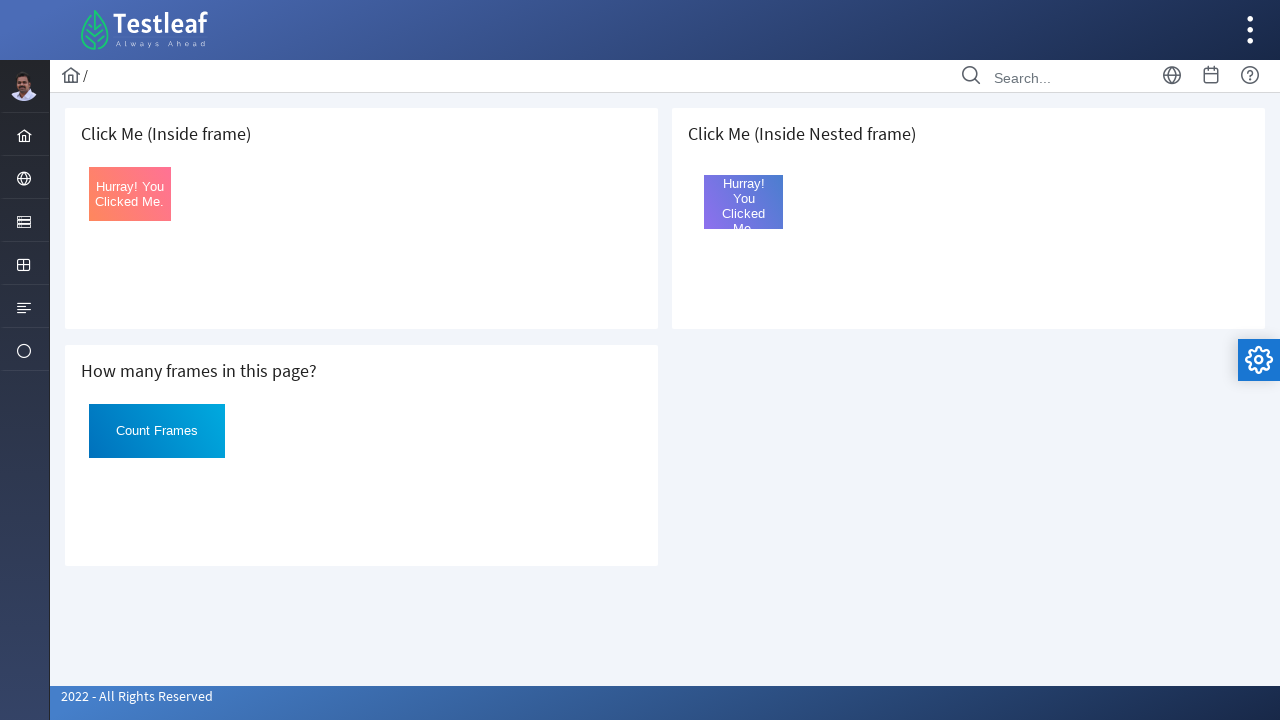